Tests navigation from Selenium IDE homepage to the documentation page by clicking the Docs link and verifying the page title.

Starting URL: https://www.selenium.dev/selenium-ide/

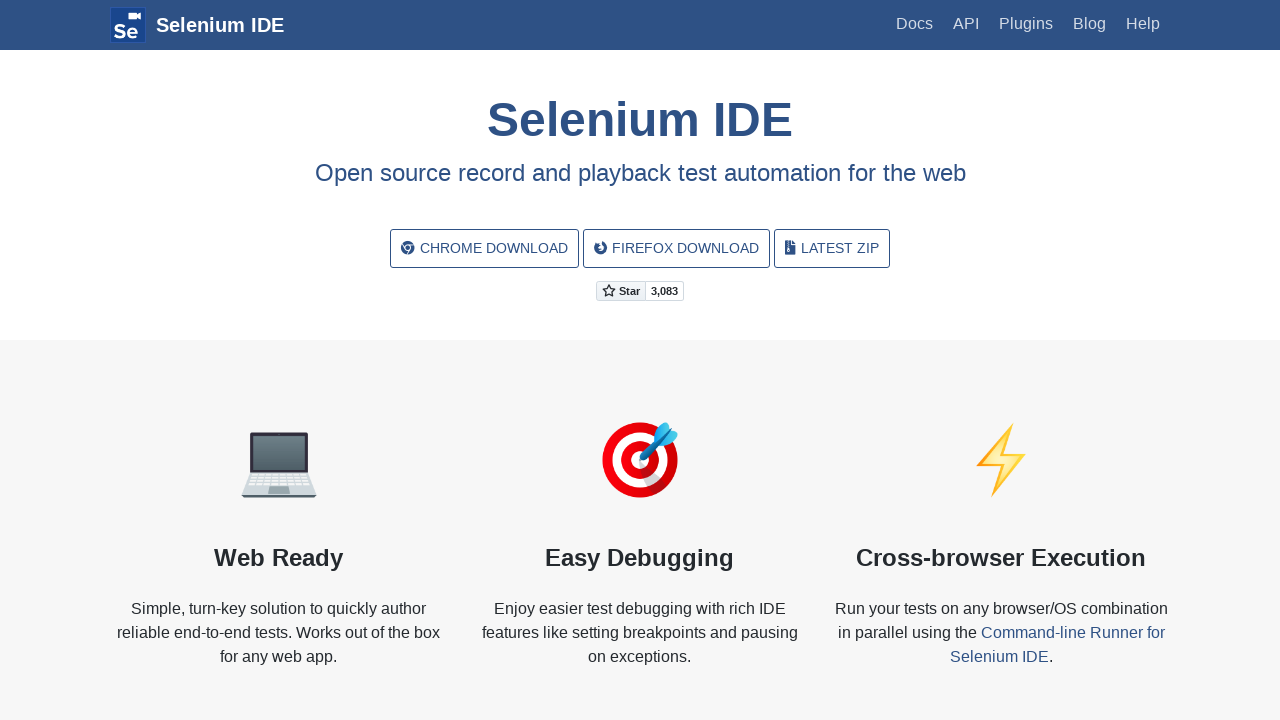

Clicked the Docs link on Selenium IDE homepage at (914, 24) on a:text('Docs')
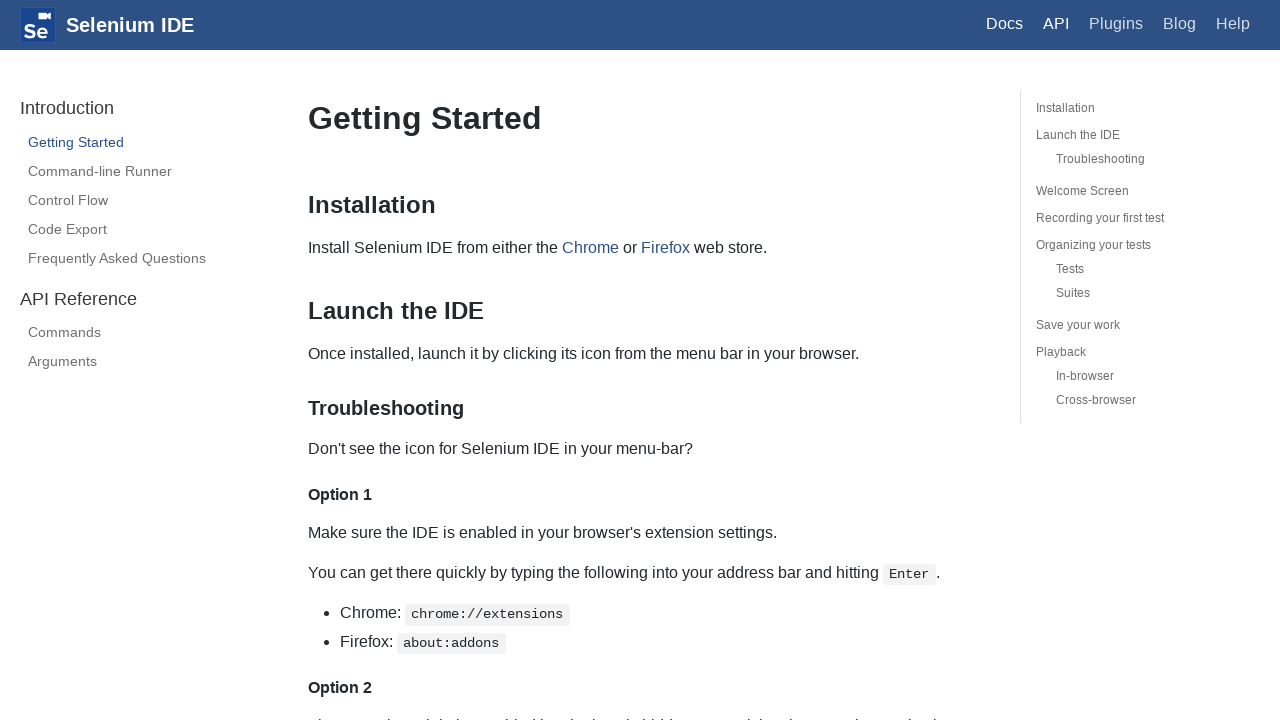

Waited for documentation page to load (domcontentloaded)
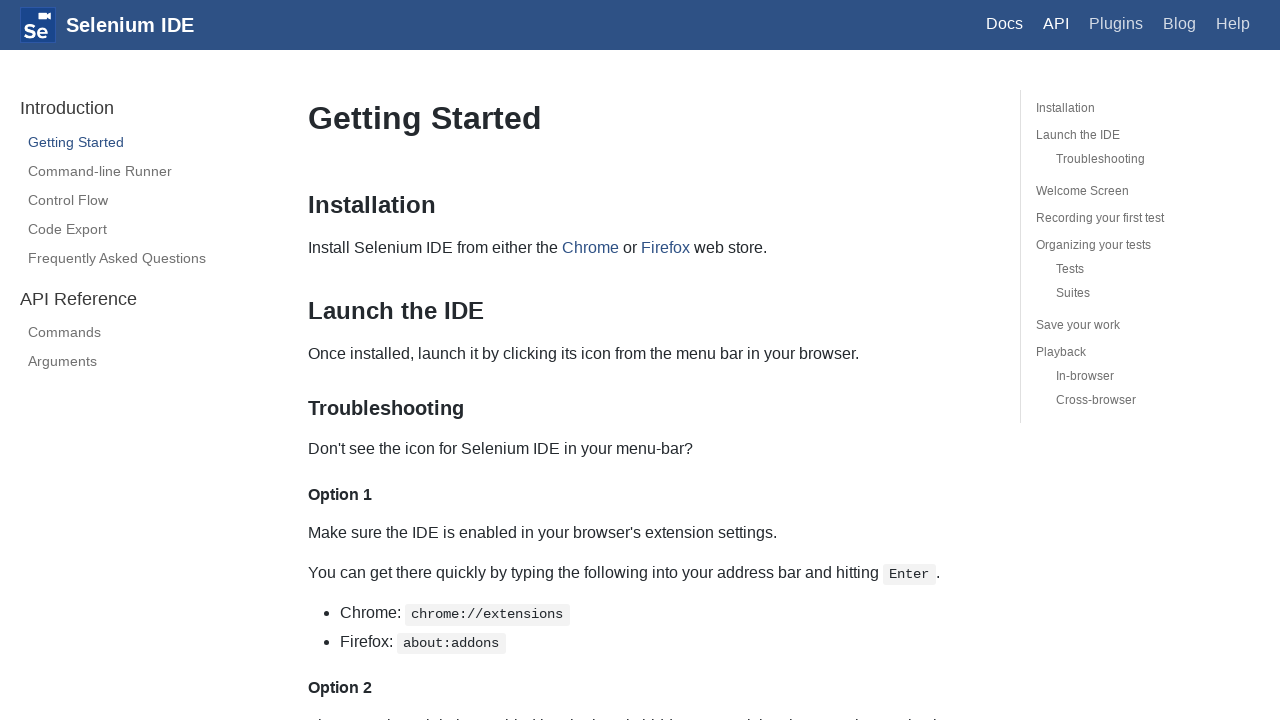

Verified page title is 'Getting Started · Selenium IDE'
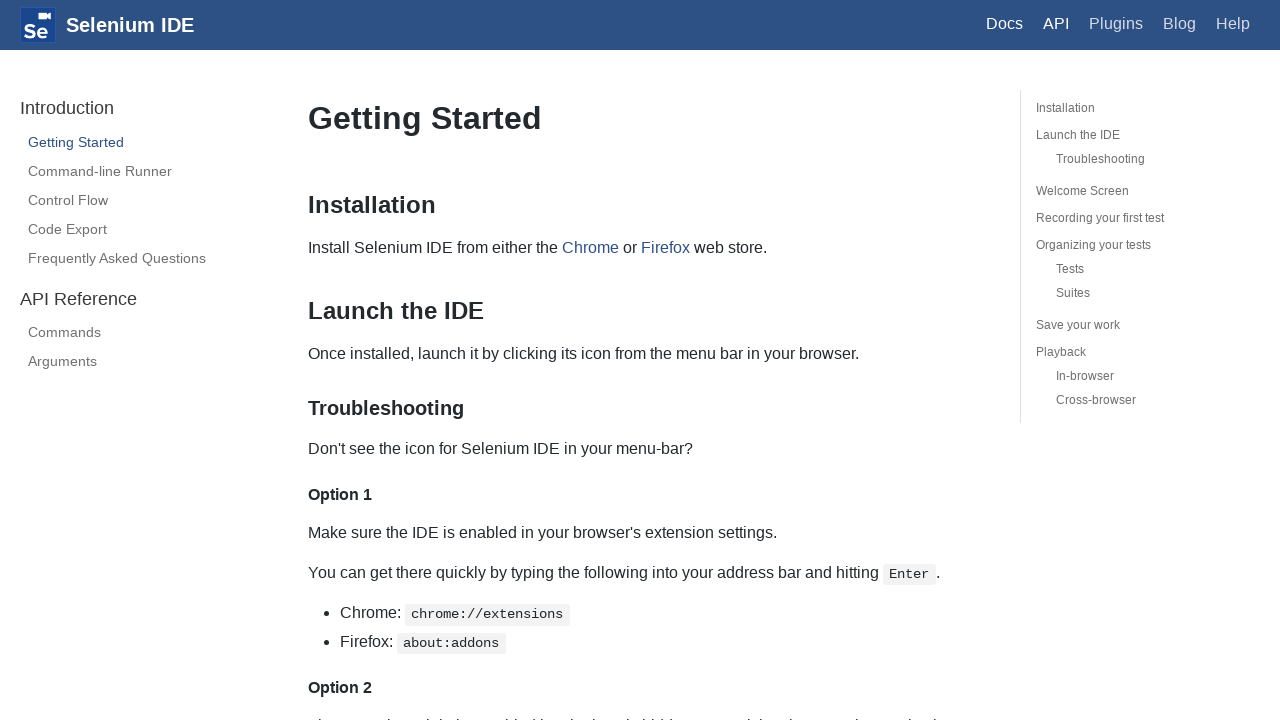

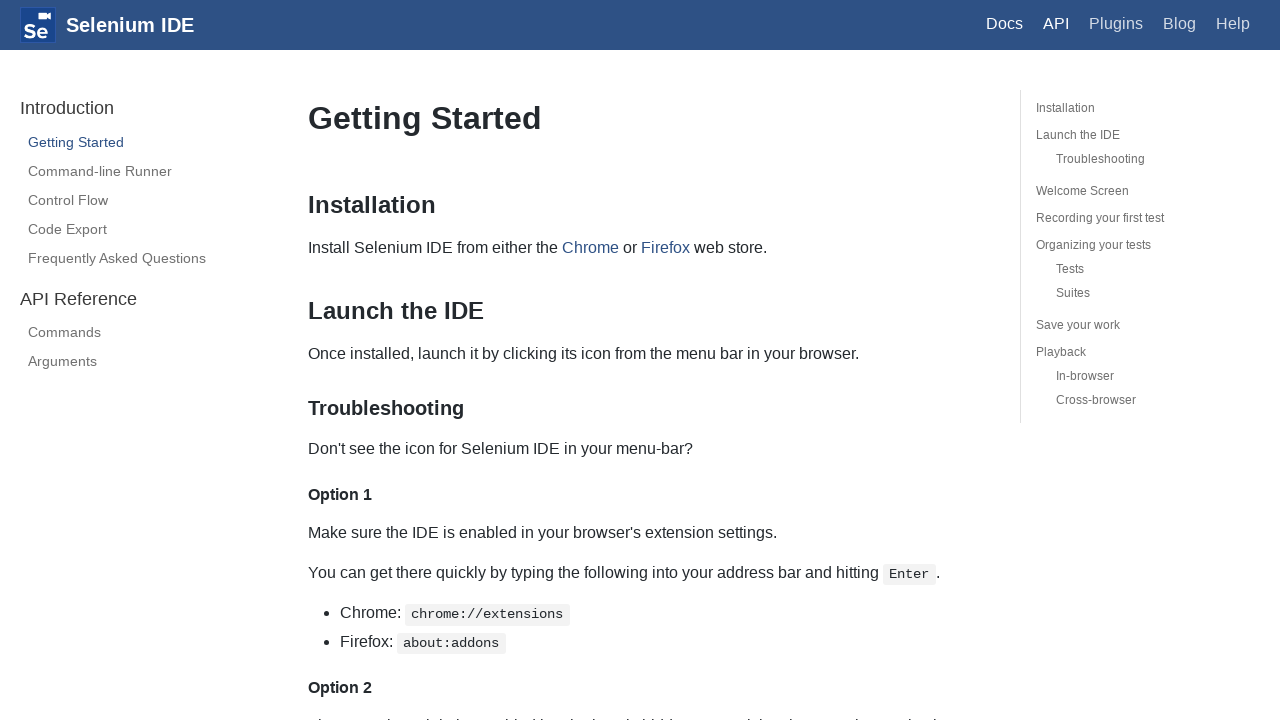